Tests interacting with iframes using frame URL matching and frame index to click buttons inside frames

Starting URL: https://leafground.com/frame.xhtml

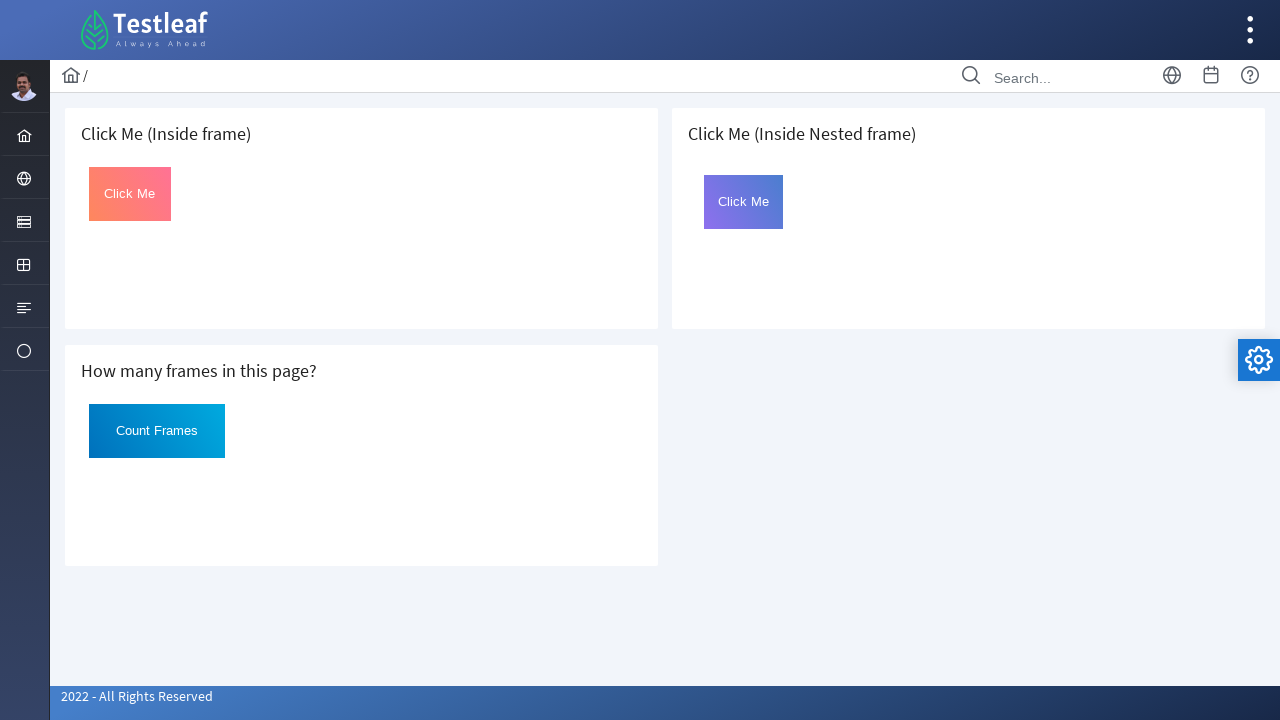

Located iframe by URL matching 'https://leafground.com/default.xhtml'
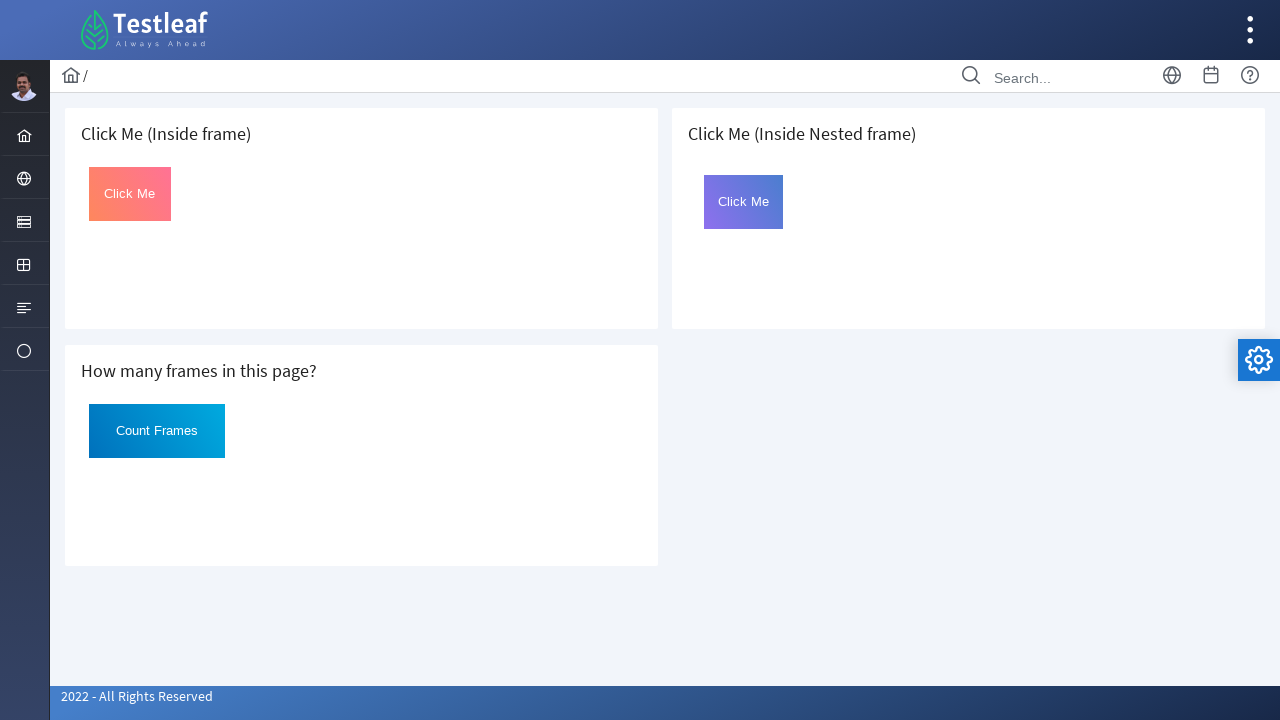

Clicked button with id 'Click' in the matched iframe at (130, 194) on #Click
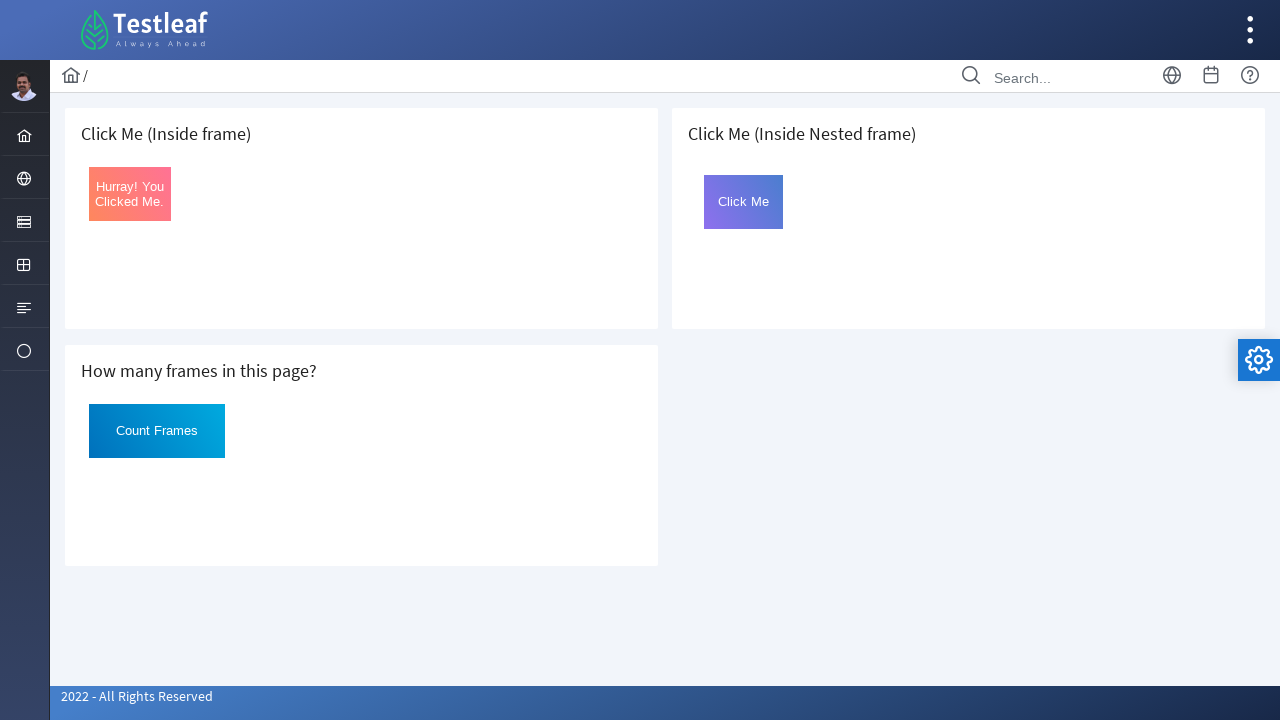

Waited 3 seconds for action to complete
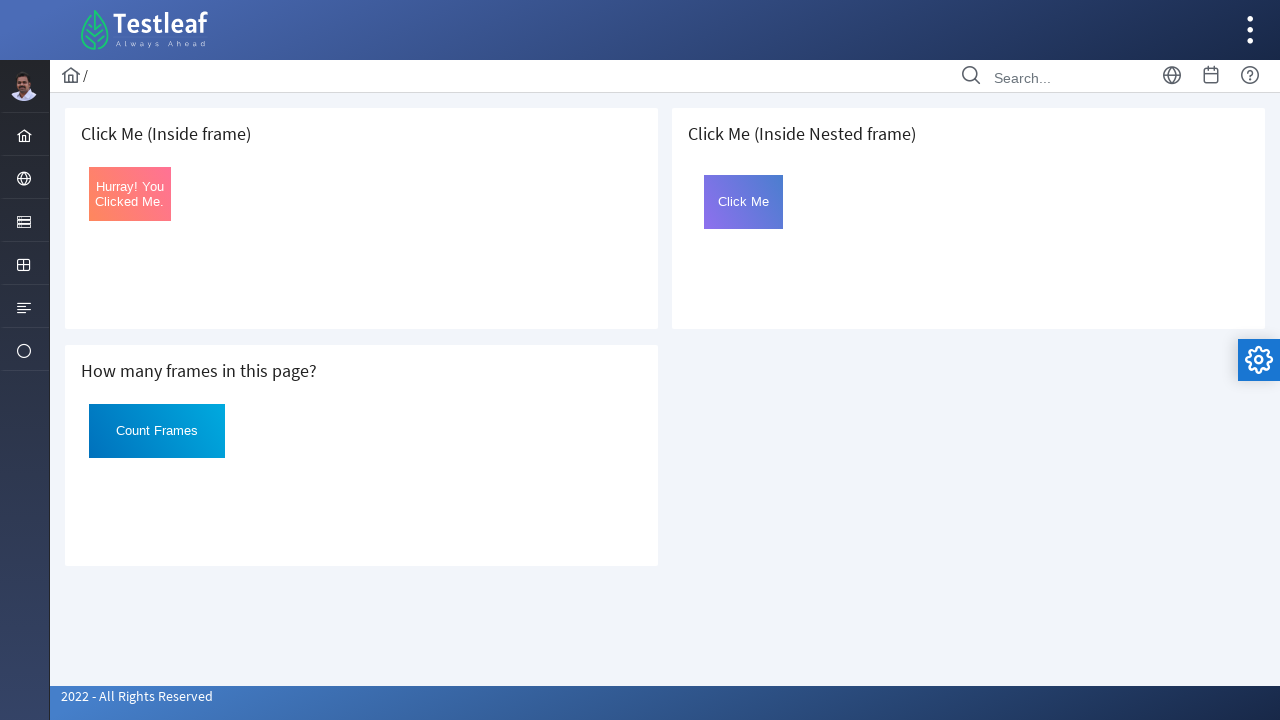

Retrieved all frames from page
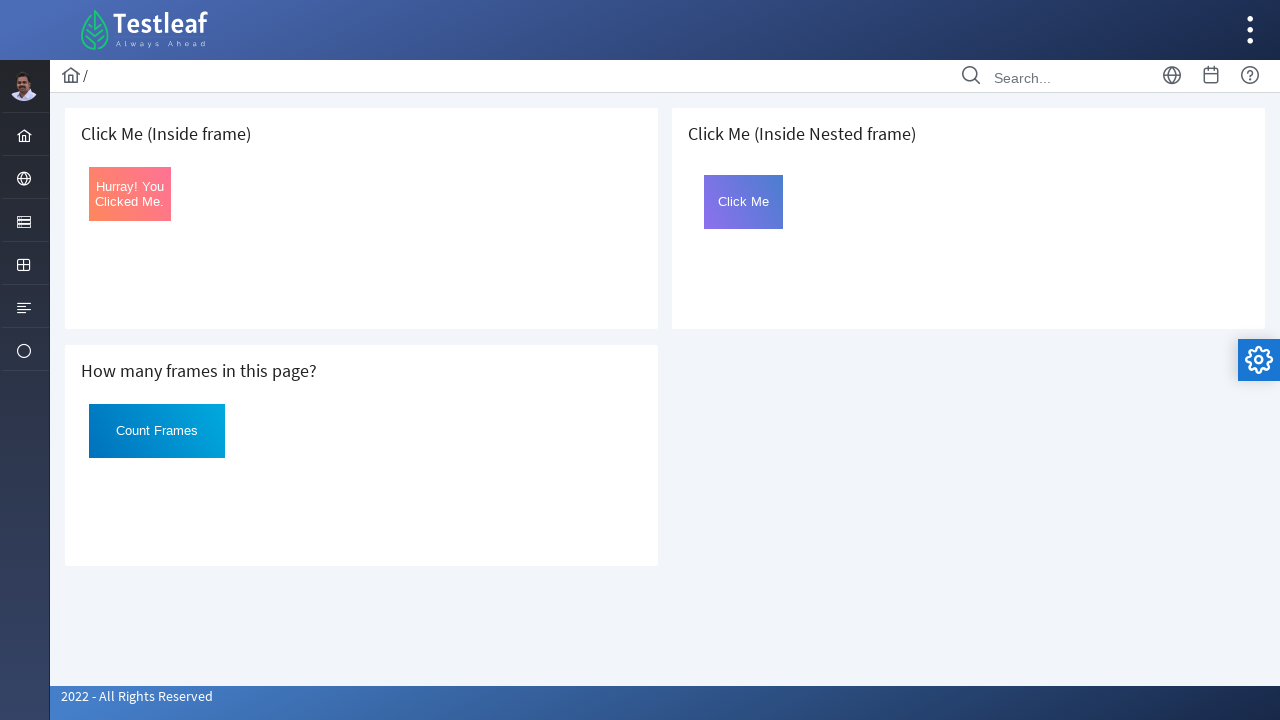

Selected frame at index 4 (if available)
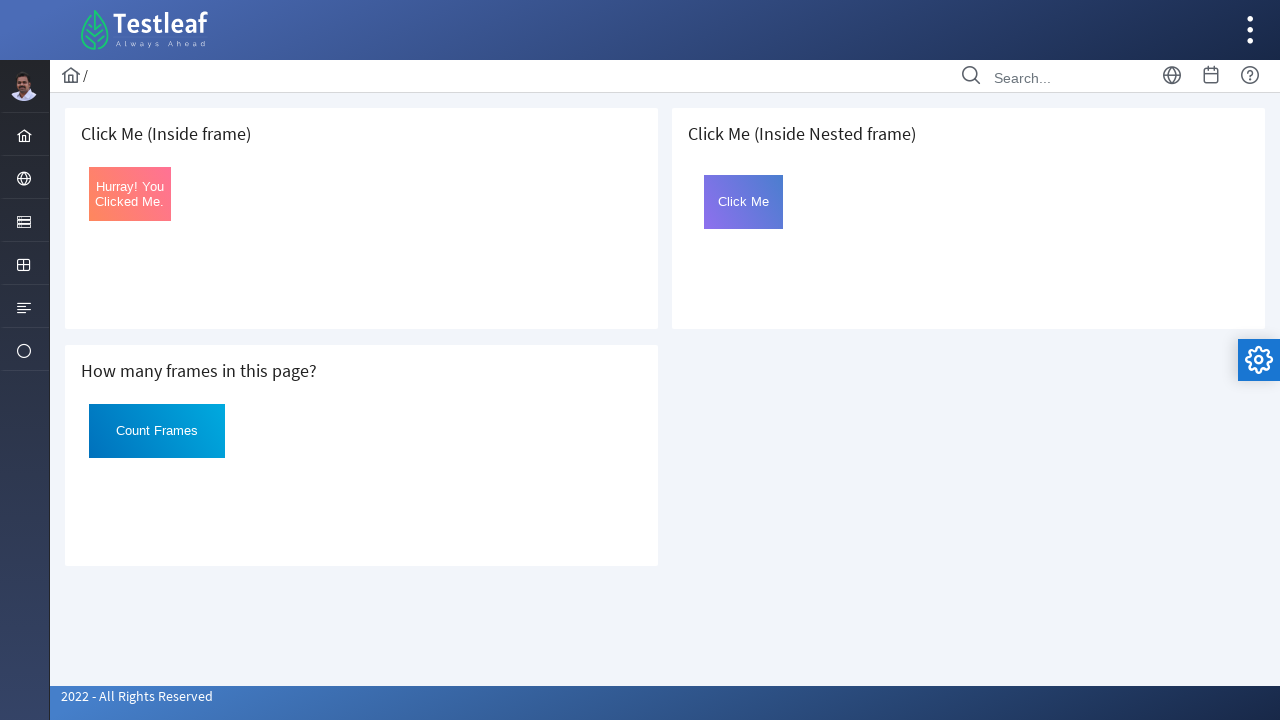

Clicked button with id 'Click' in frame at index 4 at (744, 202) on button#Click
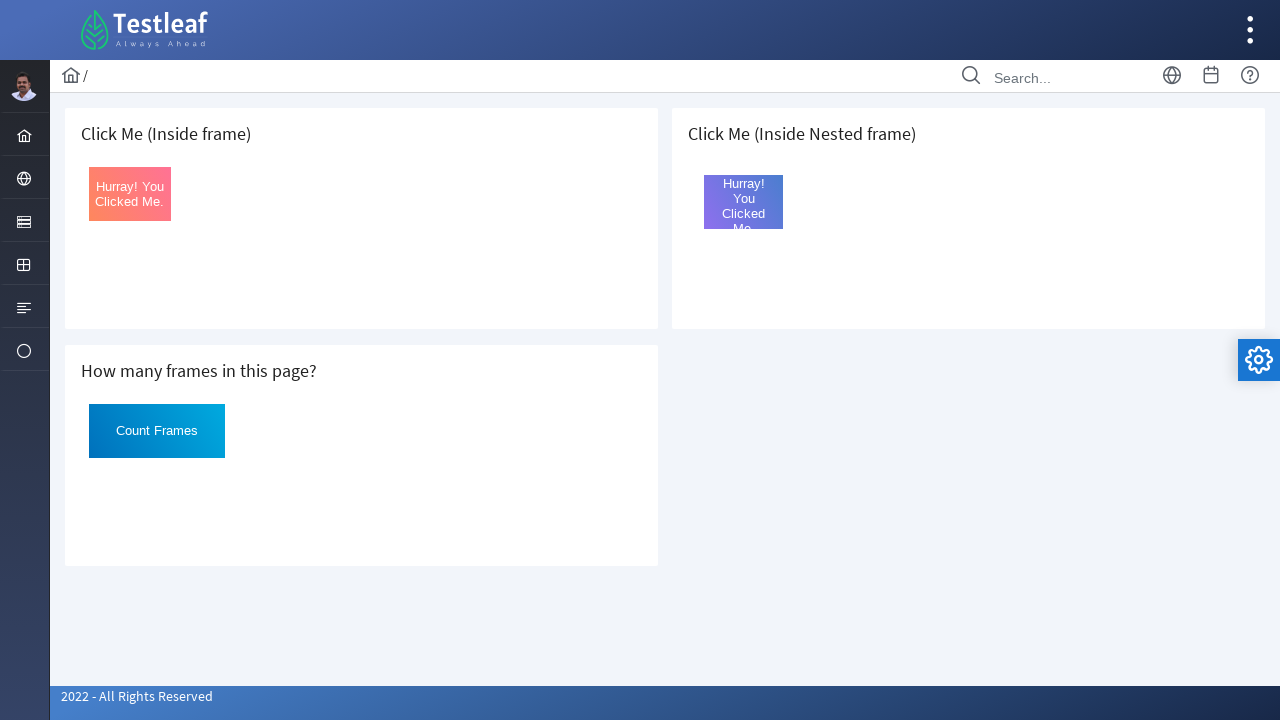

Waited 3 seconds for action to complete
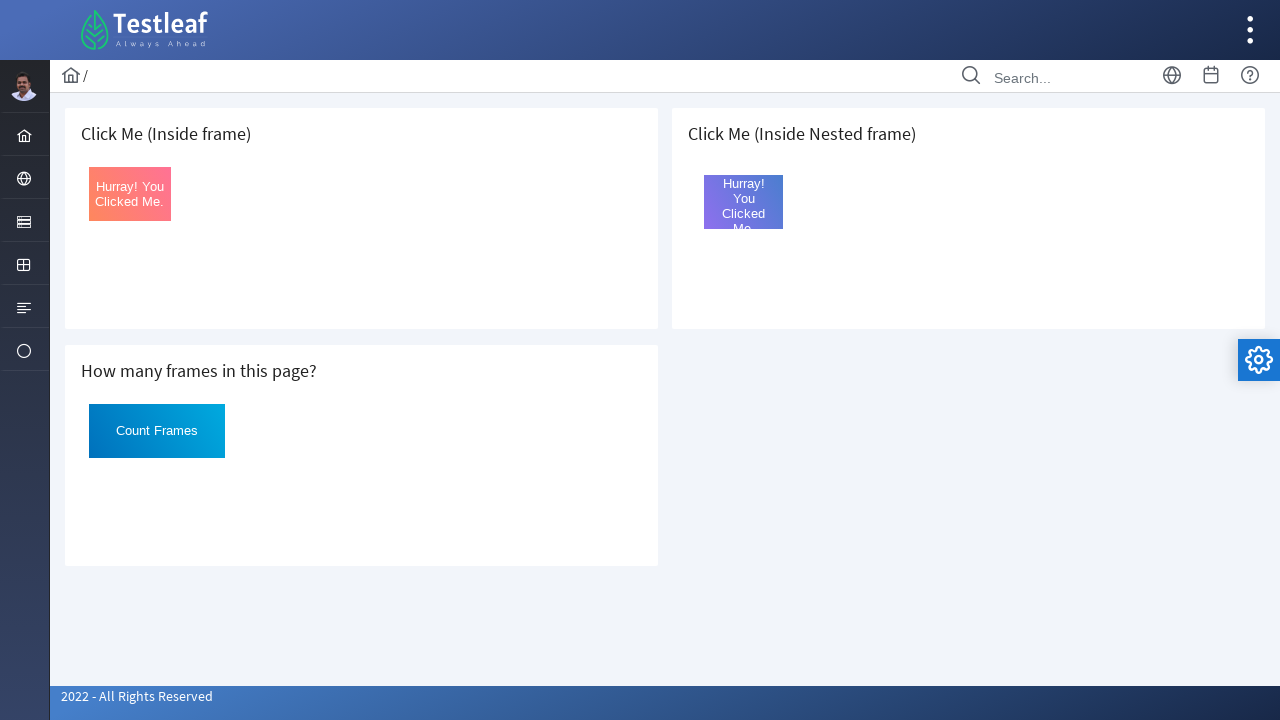

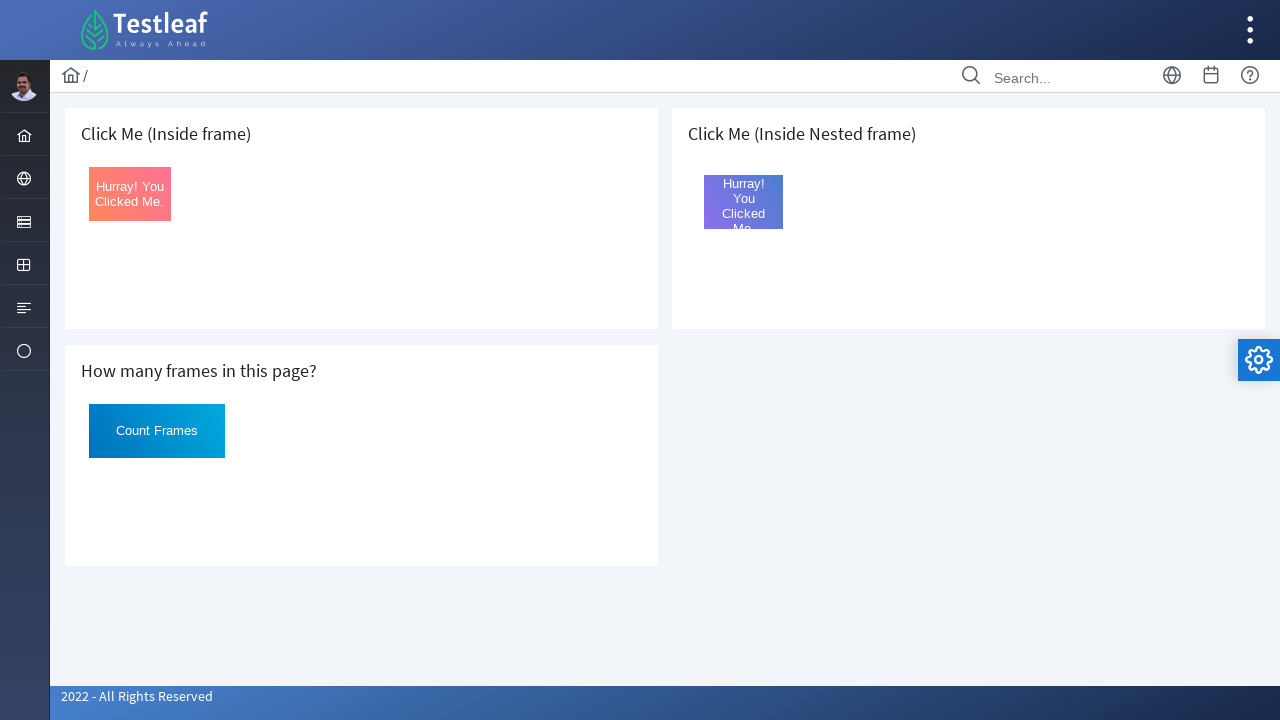